Tests drag and drop by offset using mouse movement coordinates

Starting URL: https://selenium08.blogspot.com/2020/01/drag-drop.html

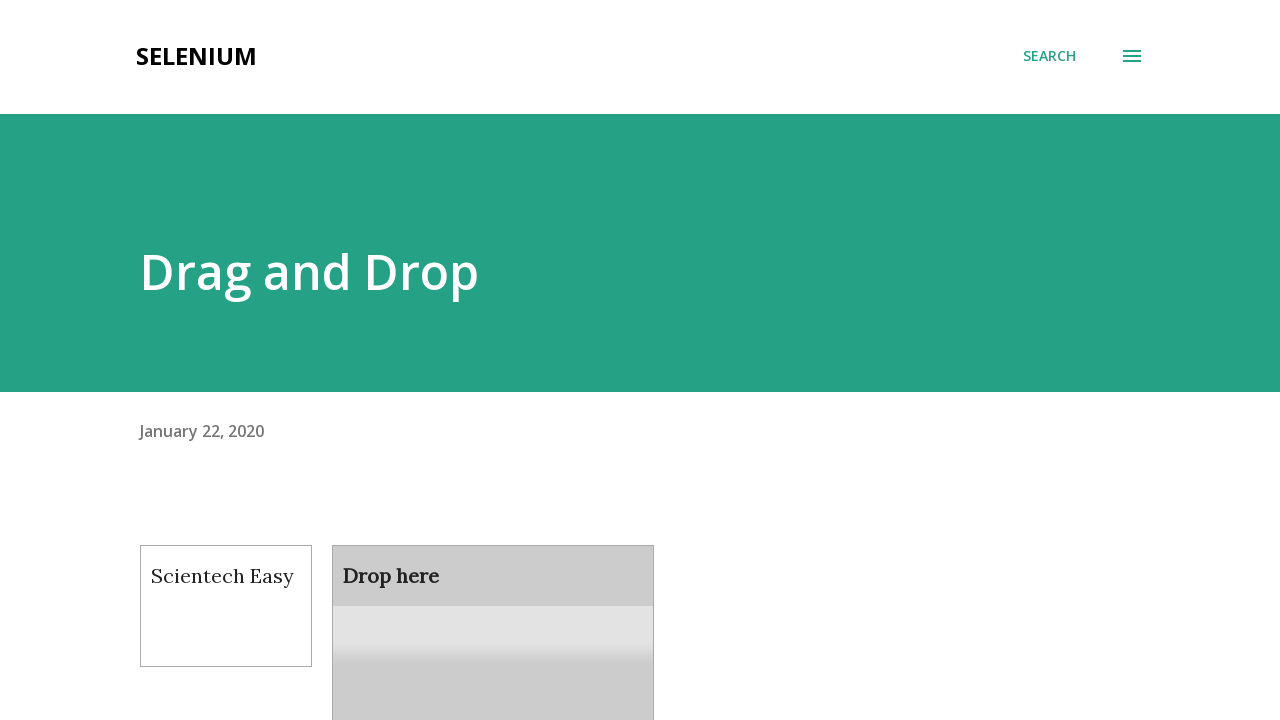

Navigated to drag and drop test page
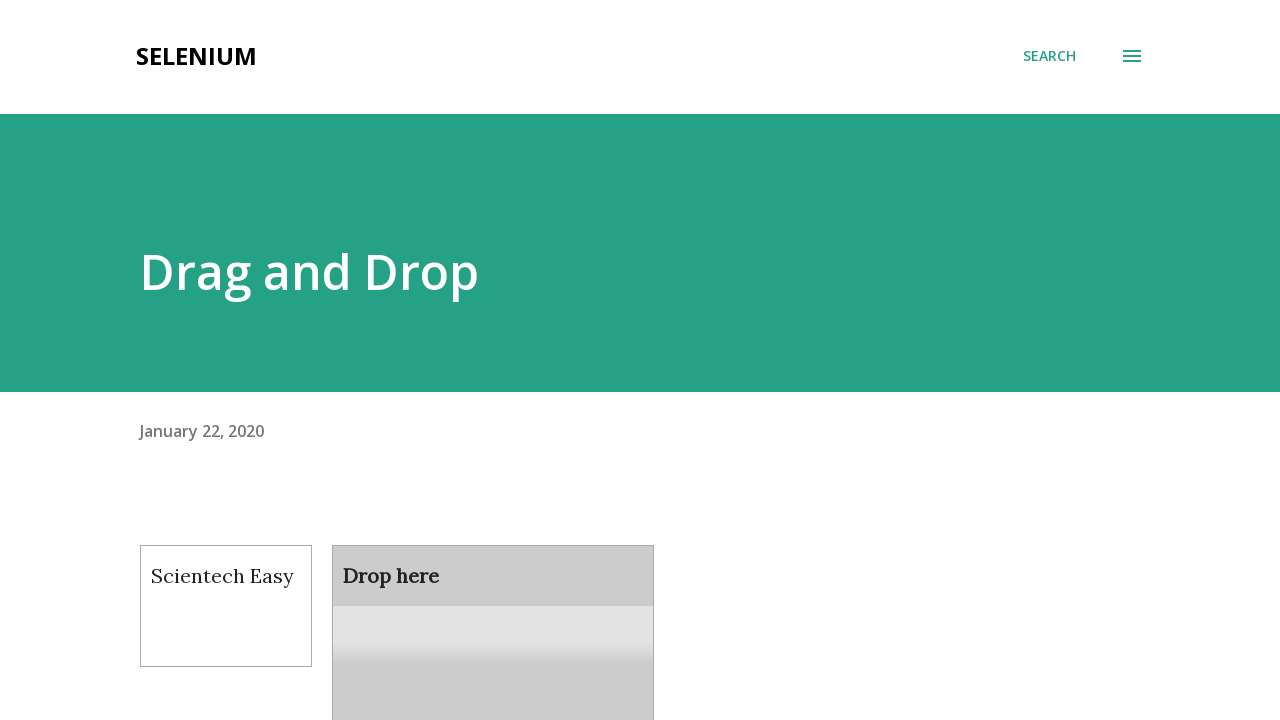

Located draggable element
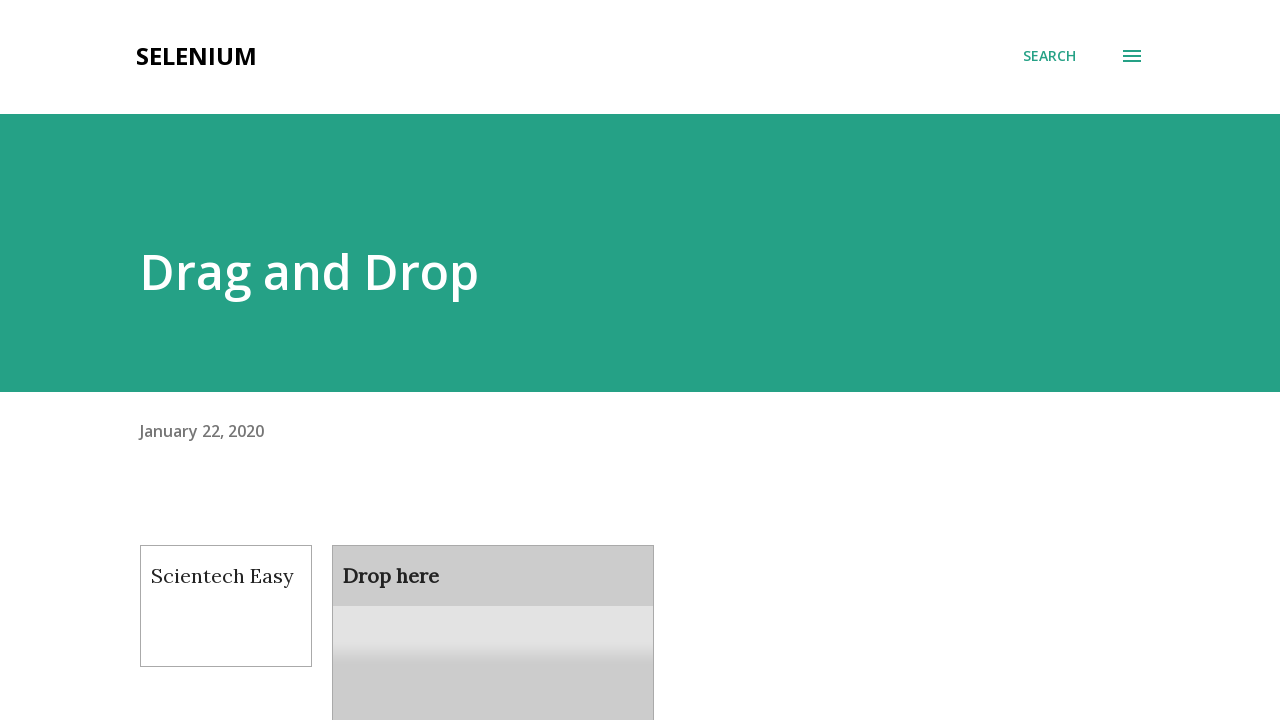

Retrieved draggable element bounding box coordinates
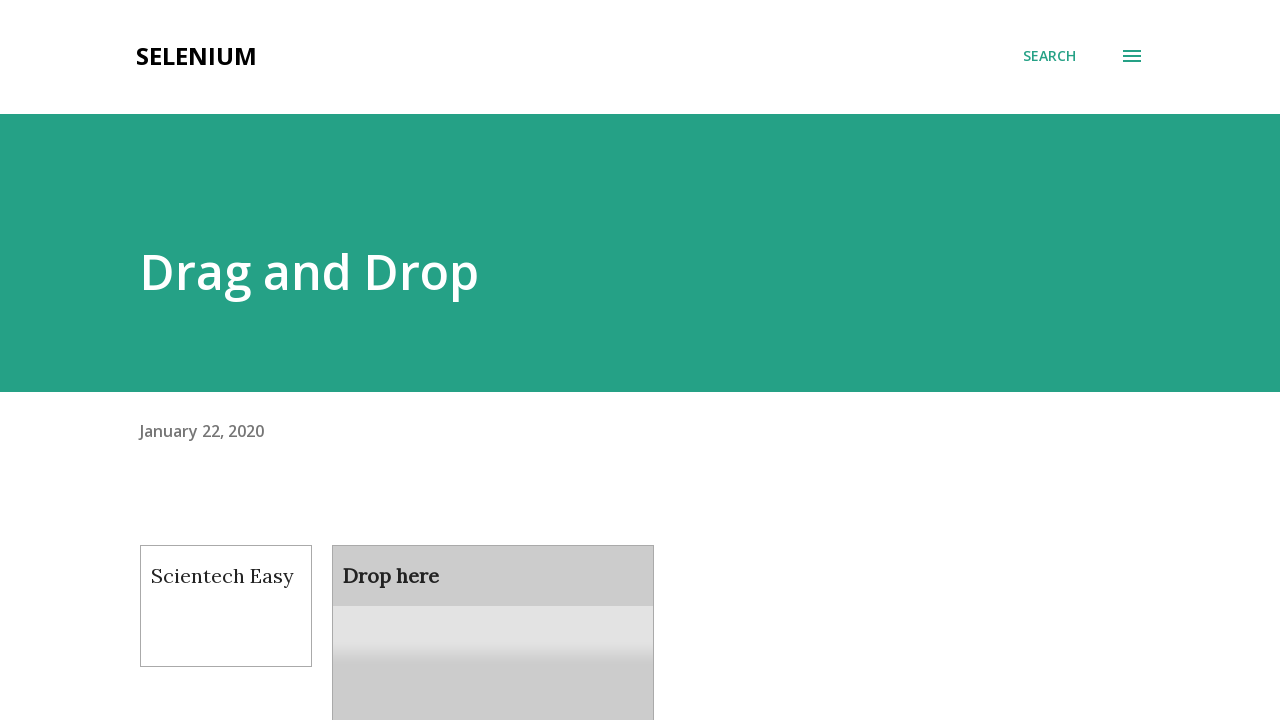

Moved mouse to center of draggable element at (226, 606)
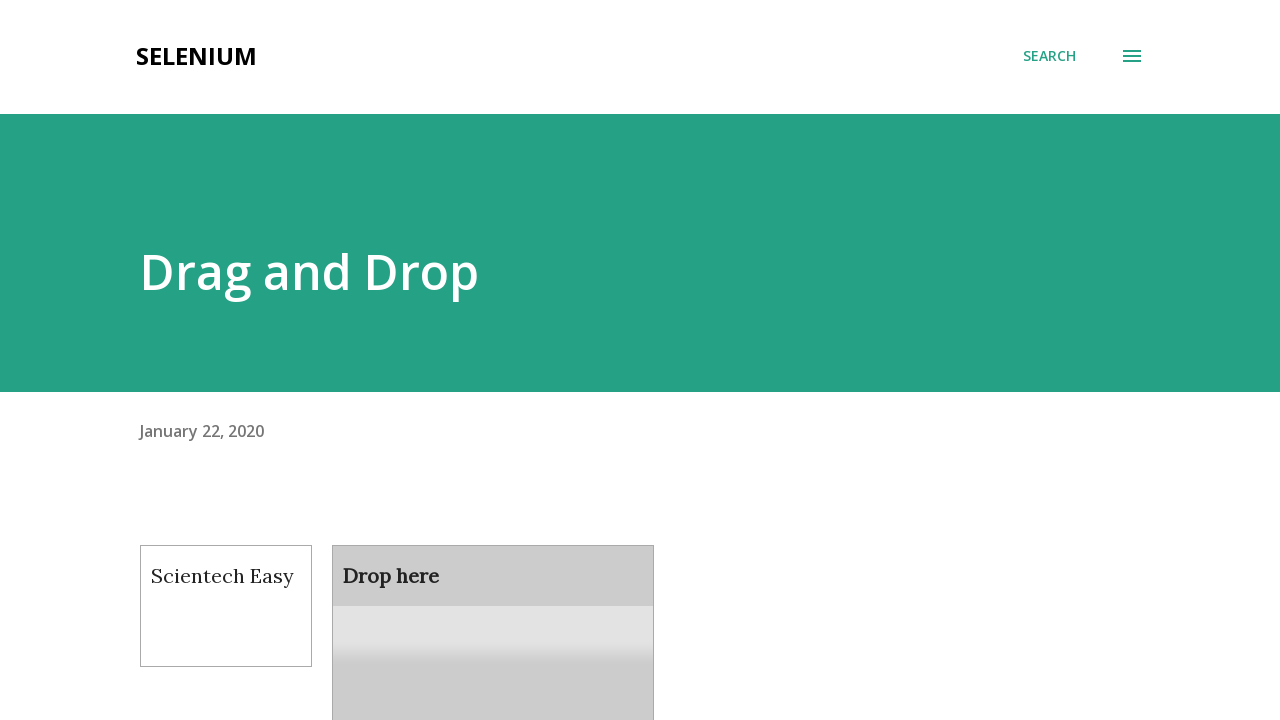

Pressed mouse button down to initiate drag at (226, 606)
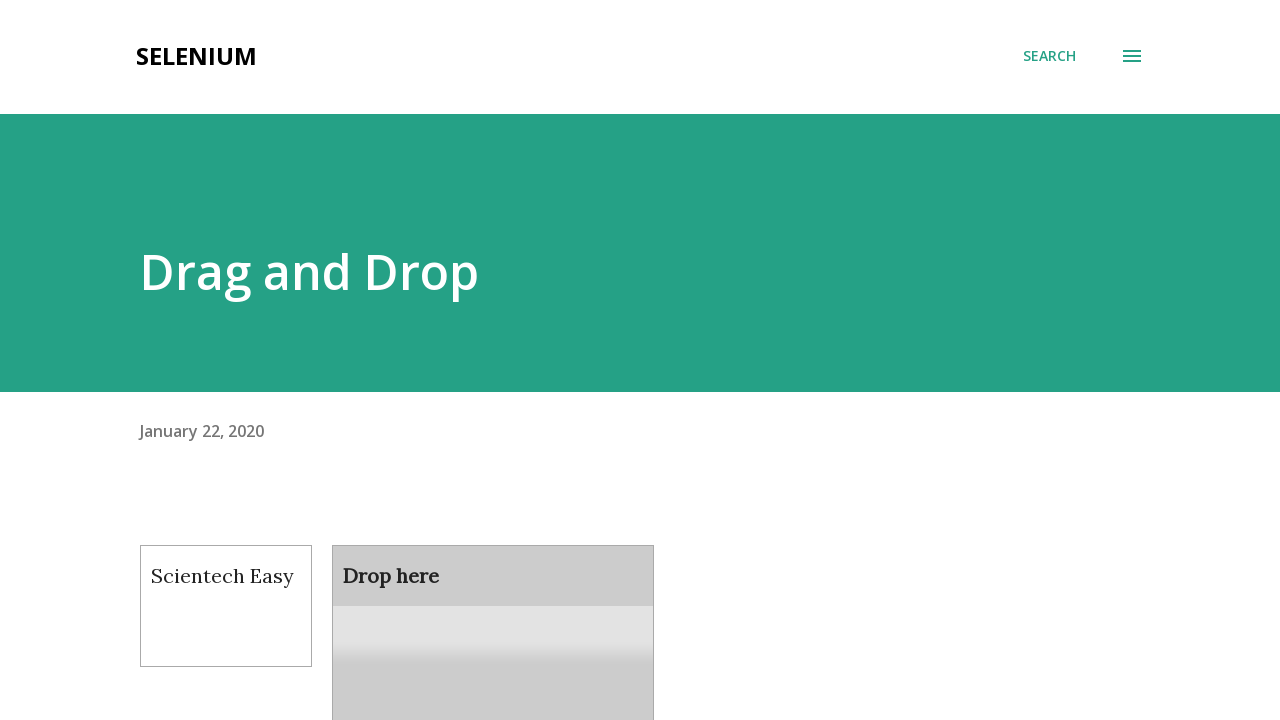

Moved mouse by offset (300px right, 100px down) while holding button at (440, 645)
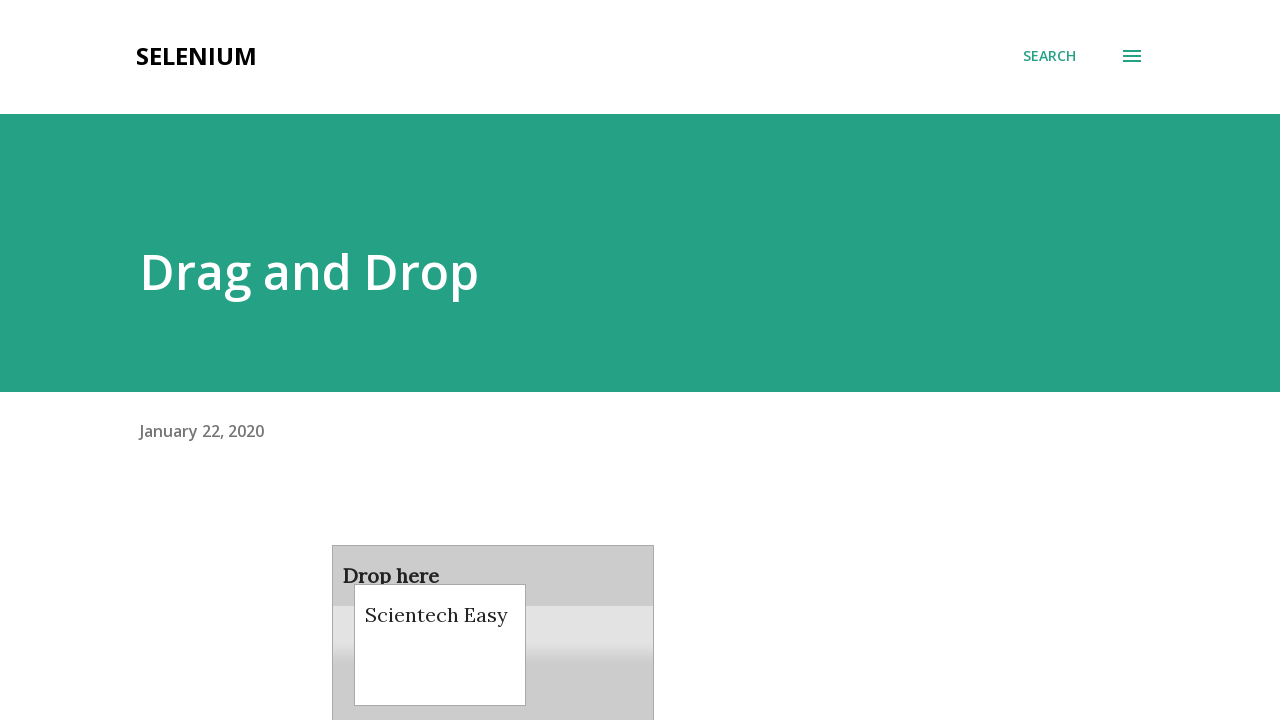

Released mouse button to complete drag and drop at (440, 645)
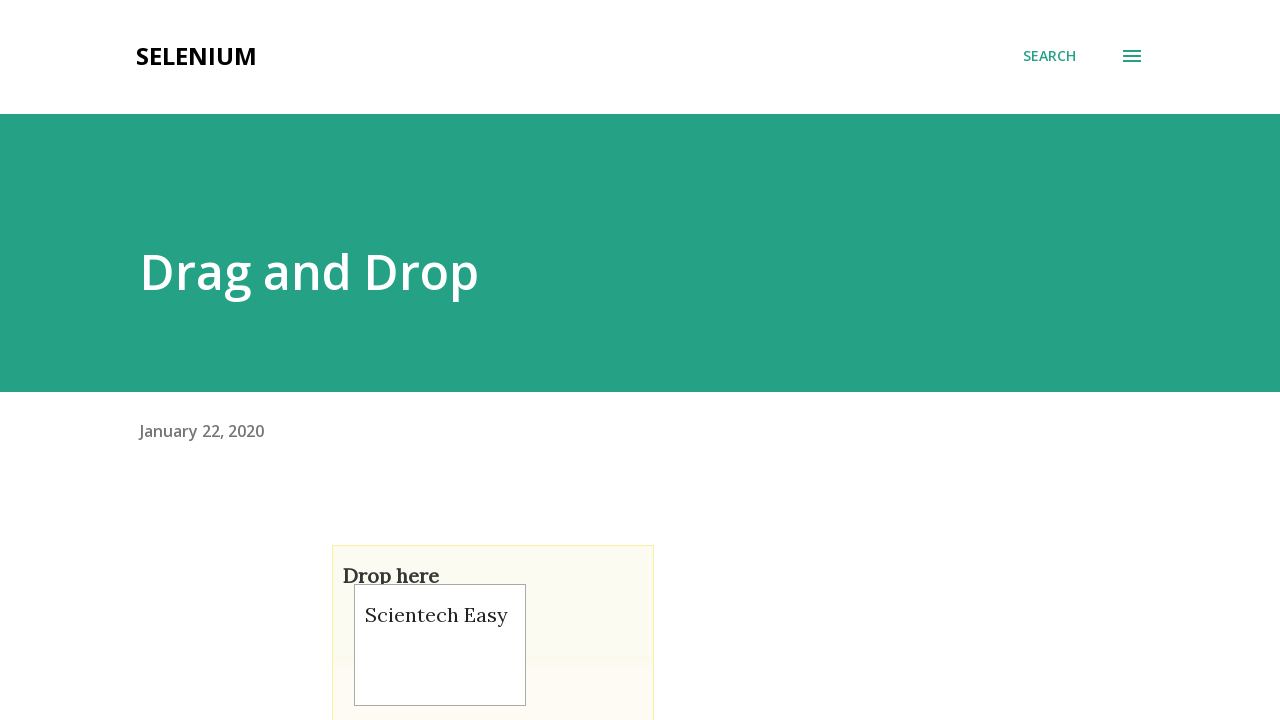

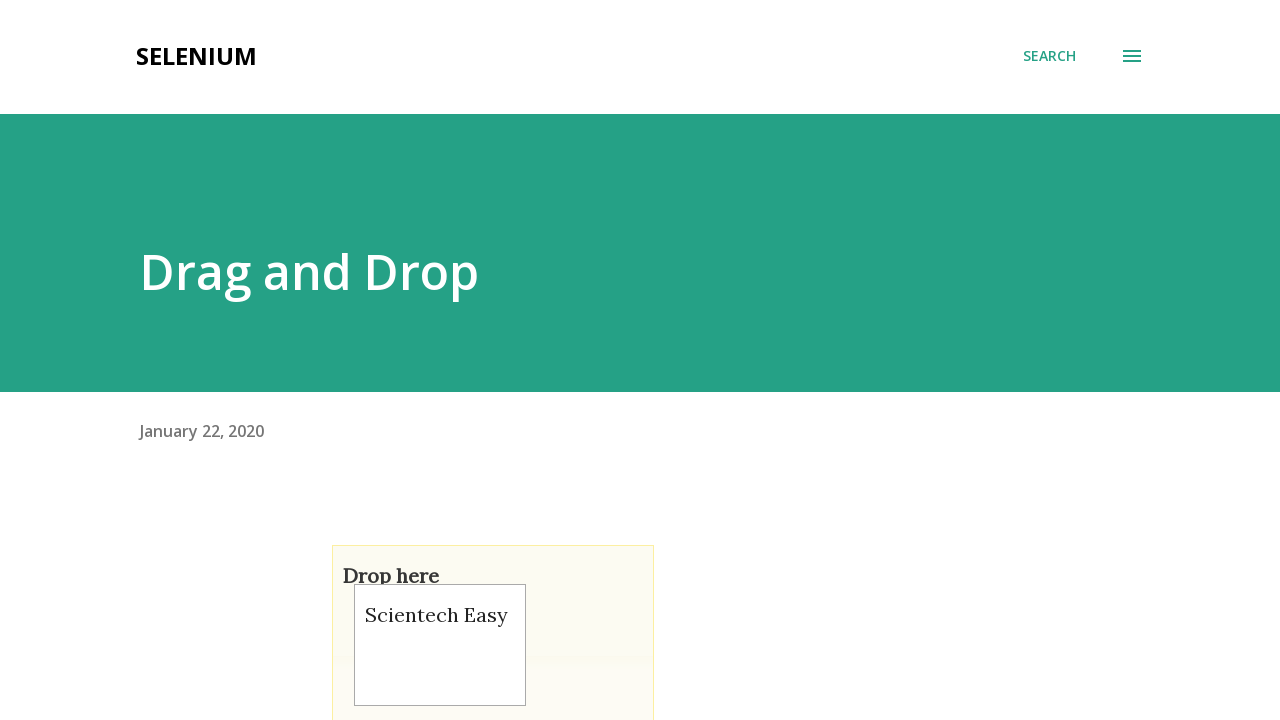